Tests table functionality including navigation to table page, searching by country, sorting by name, and pagination controls

Starting URL: https://www.leafground.com/dashboard.xhtml

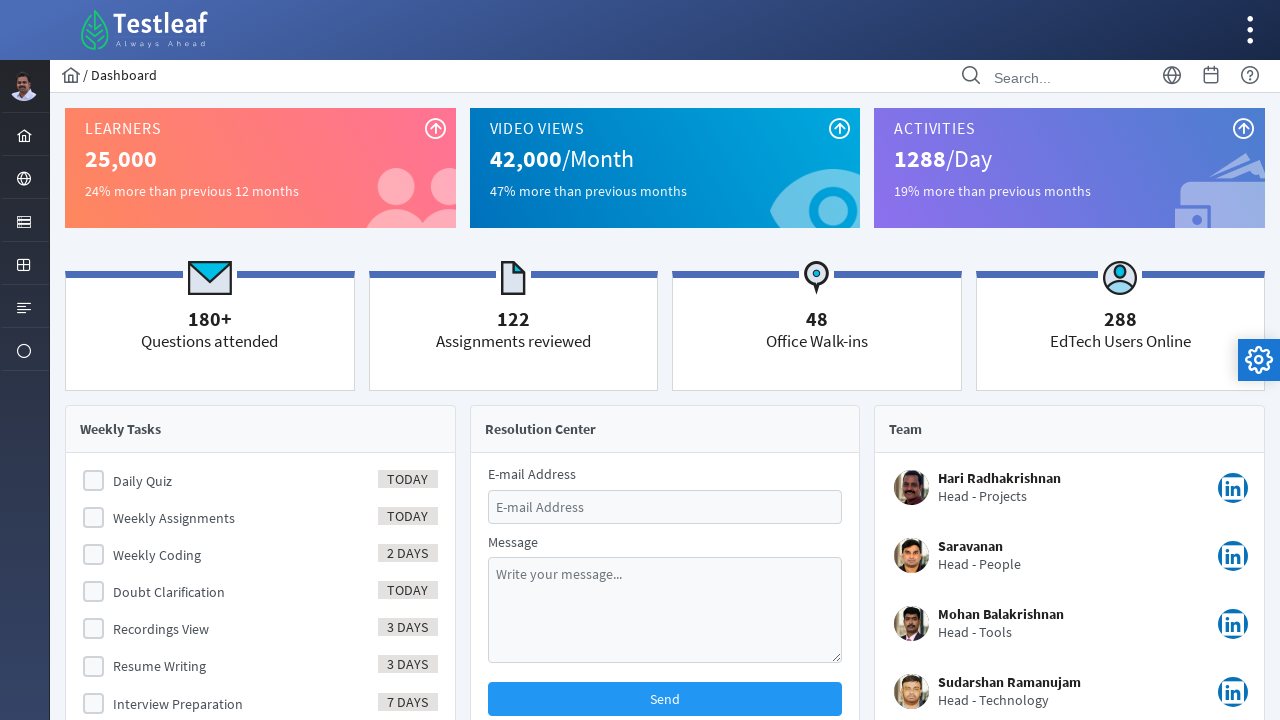

Clicked on Element menu at (24, 264) on xpath=//ul[@id='menuform:j_idt37']//following::li[@id='menuform:j_idt41']
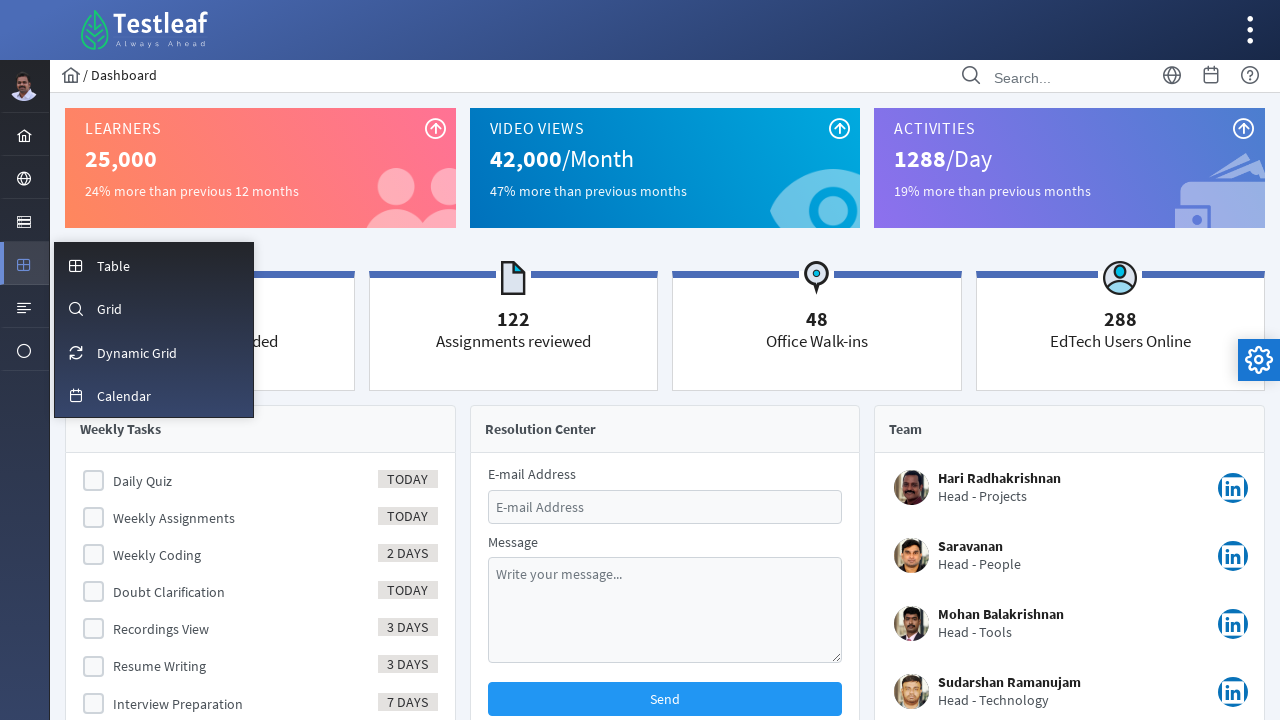

Clicked on Table option to navigate to table page at (114, 266) on xpath=//li[@id='menuform:m_table']//span[text()='Table']
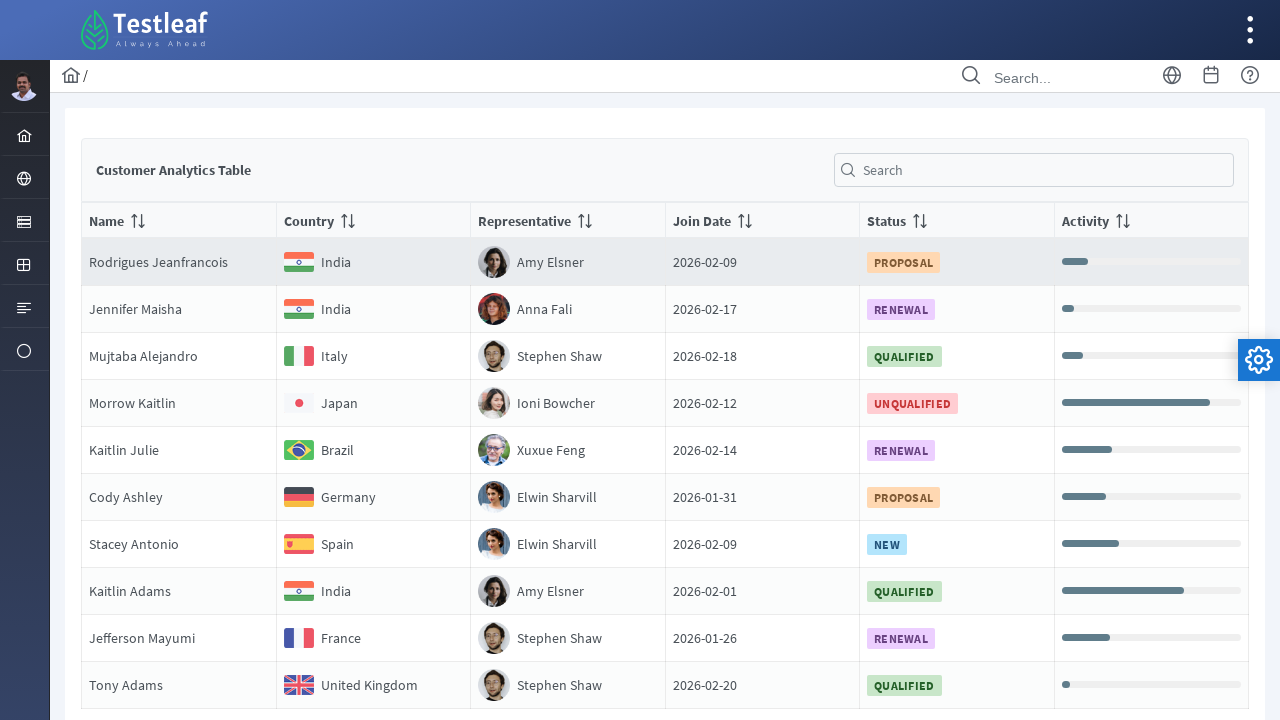

Entered 'India' in the global filter search field on #form\:j_idt89\:globalFilter
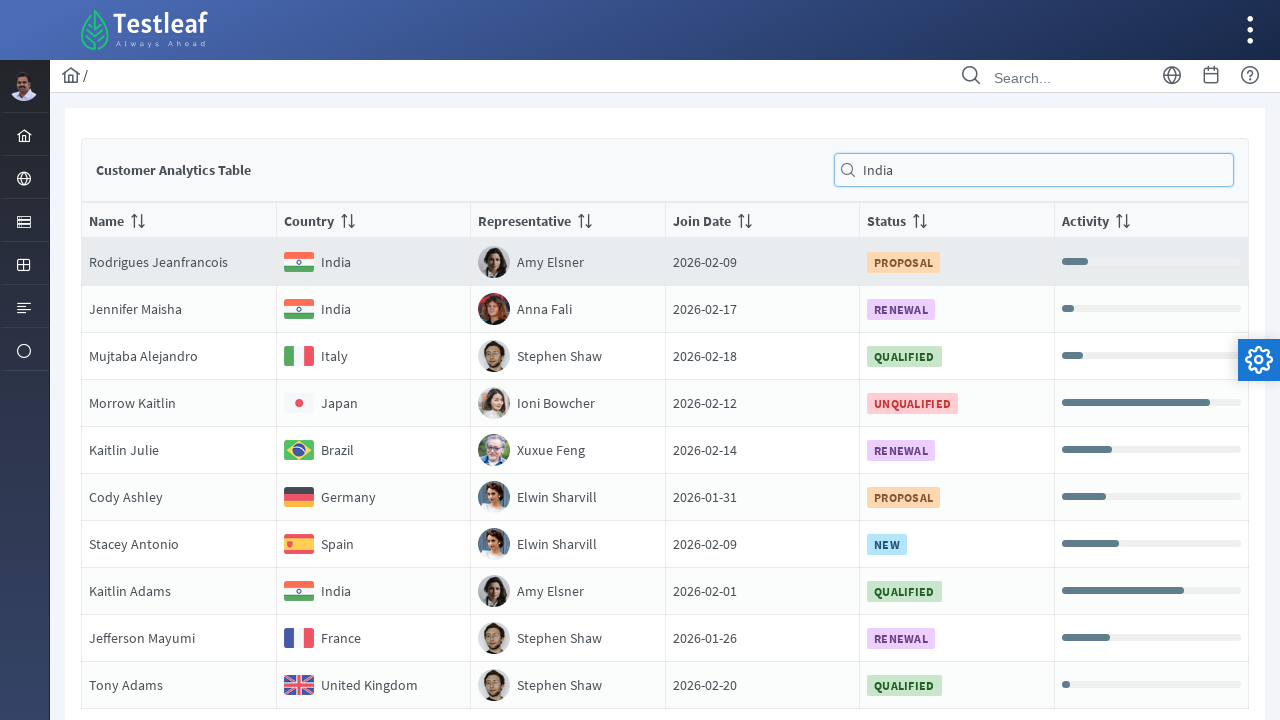

Waited for search results to load
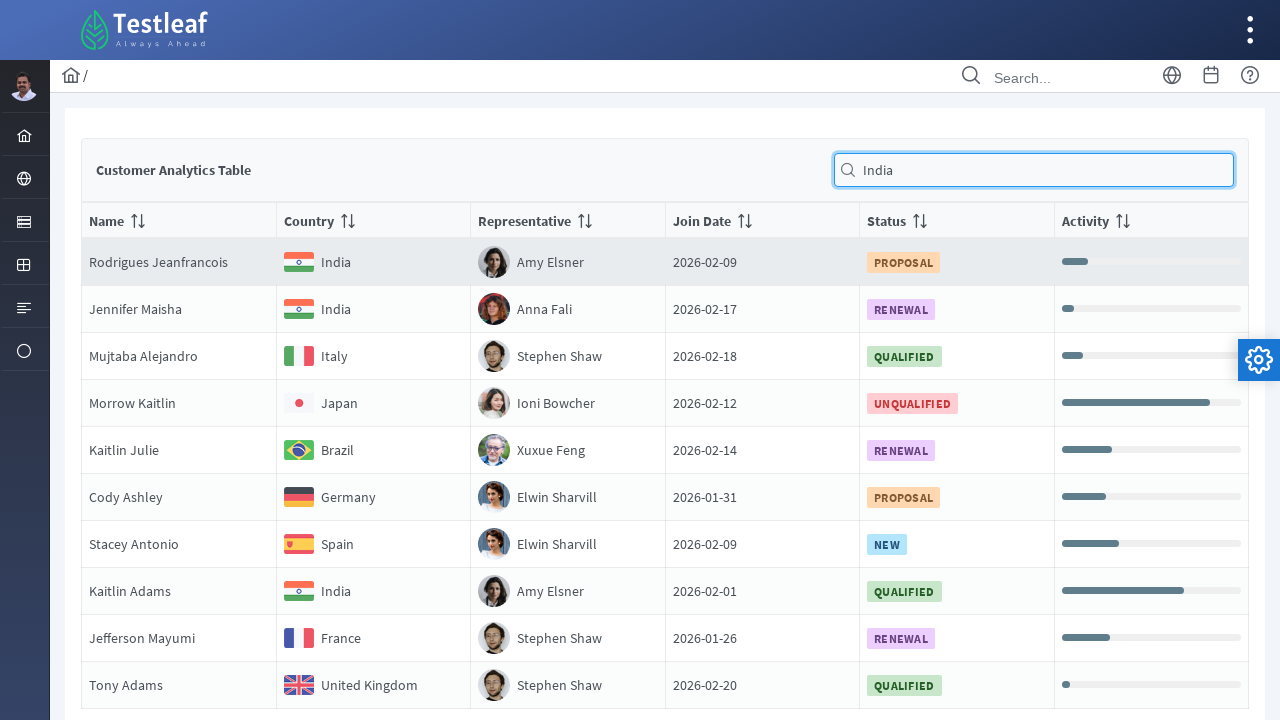

Cleared the global filter search field on #form\:j_idt89\:globalFilter
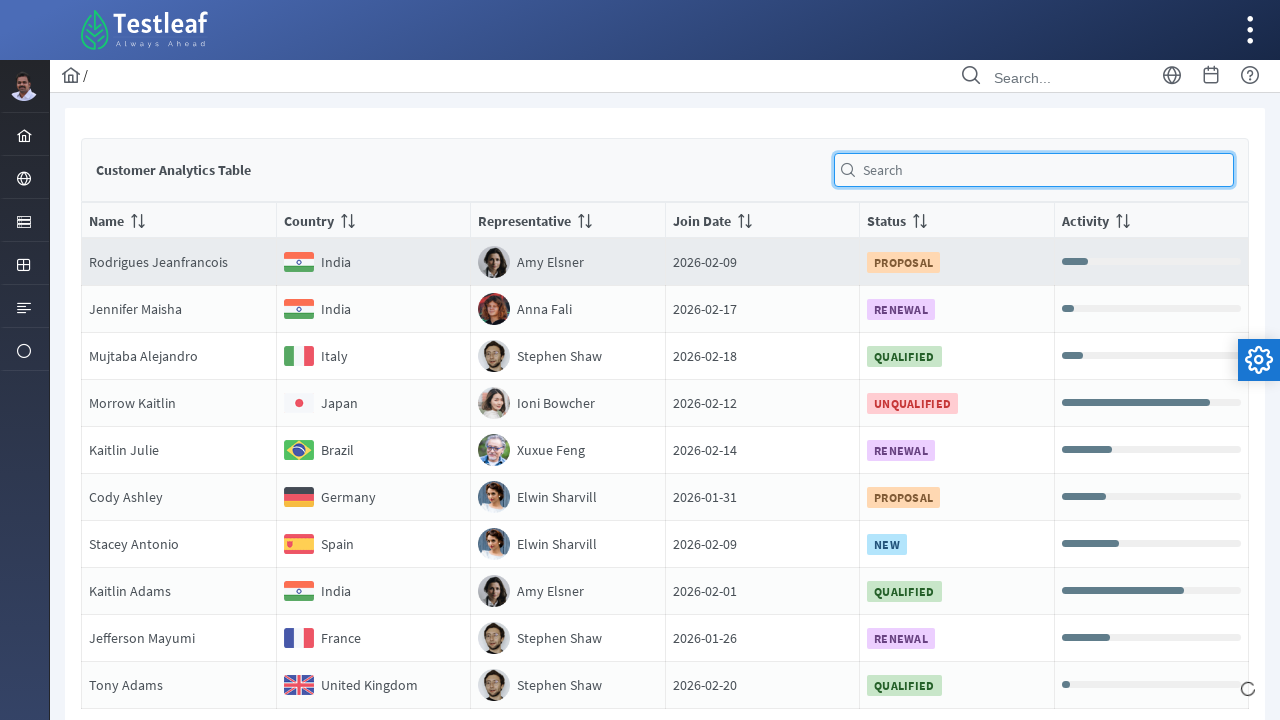

Clicked on Name column header to sort by name at (179, 220) on #form\:j_idt89\:j_idt92
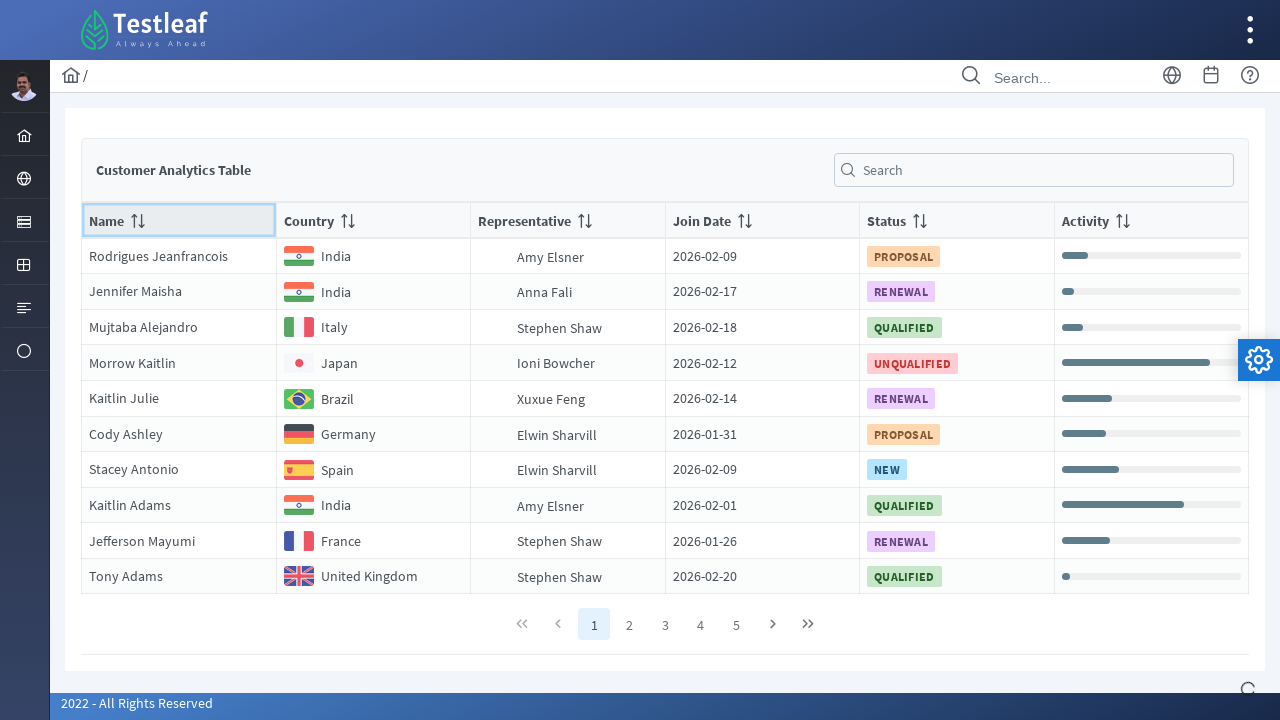

Navigated to the next page using pagination control at (772, 624) on xpath=//a[@aria-label='Next Page']
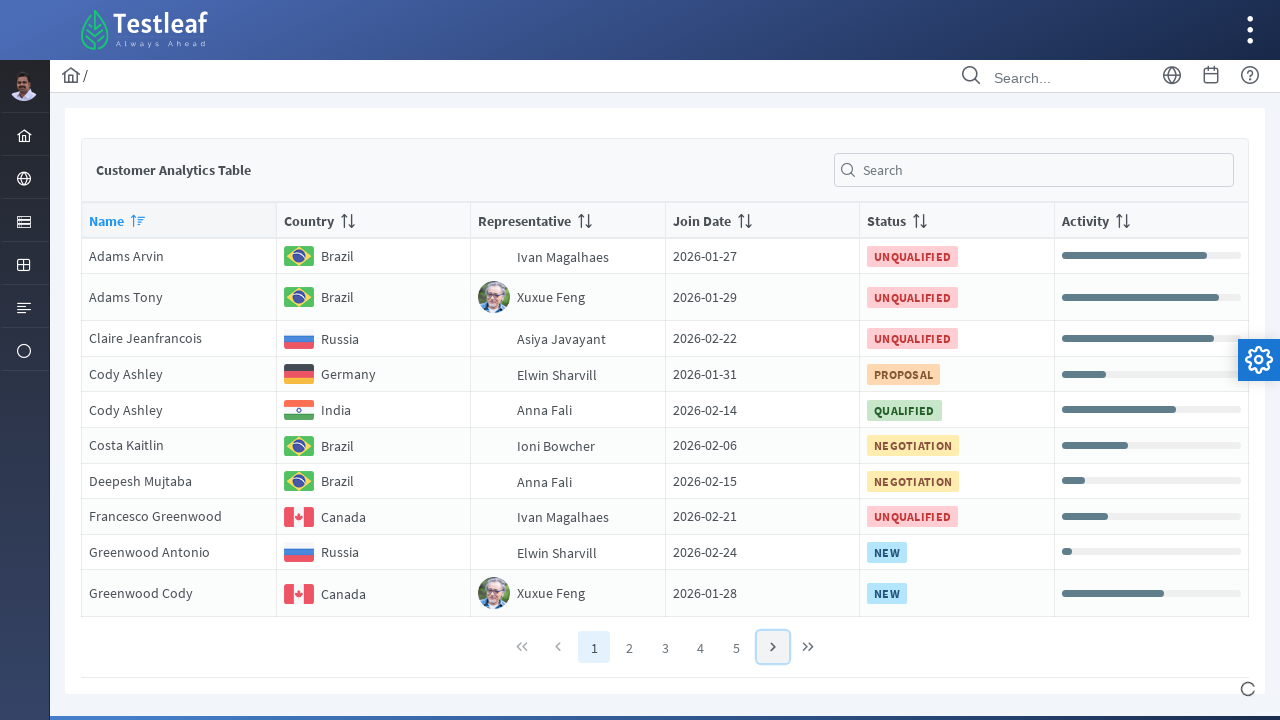

Navigated to the last page using pagination control at (808, 624) on xpath=//a[@aria-label='Last Page']
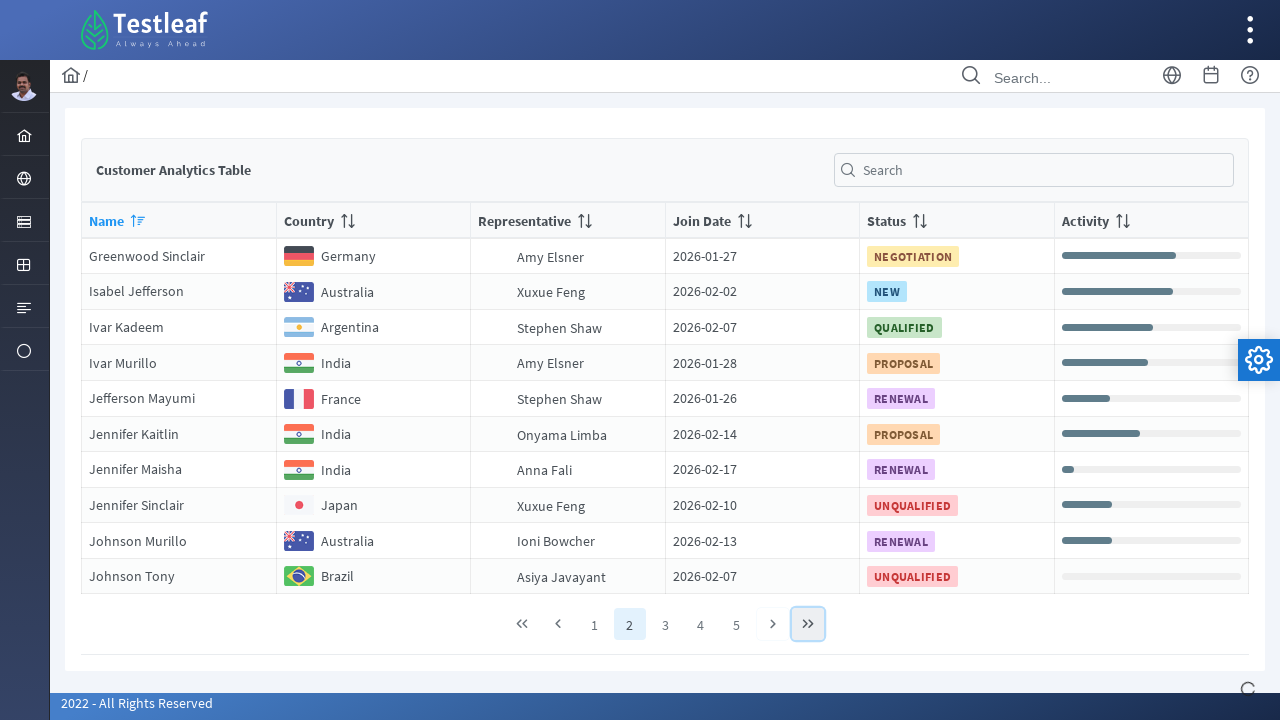

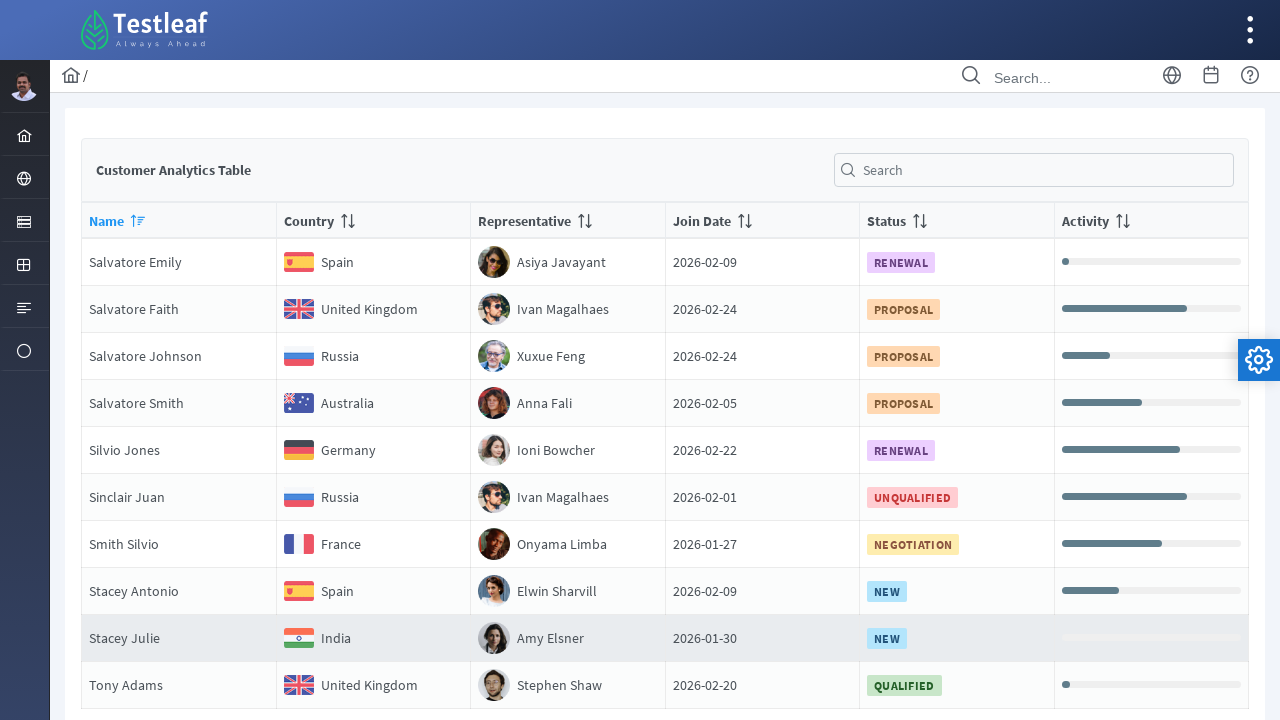